Tests a practice form by filling in email, password, name fields, selecting radio button and dropdown options, submitting the form, and verifying success message

Starting URL: https://rahulshettyacademy.com/angularpractice/

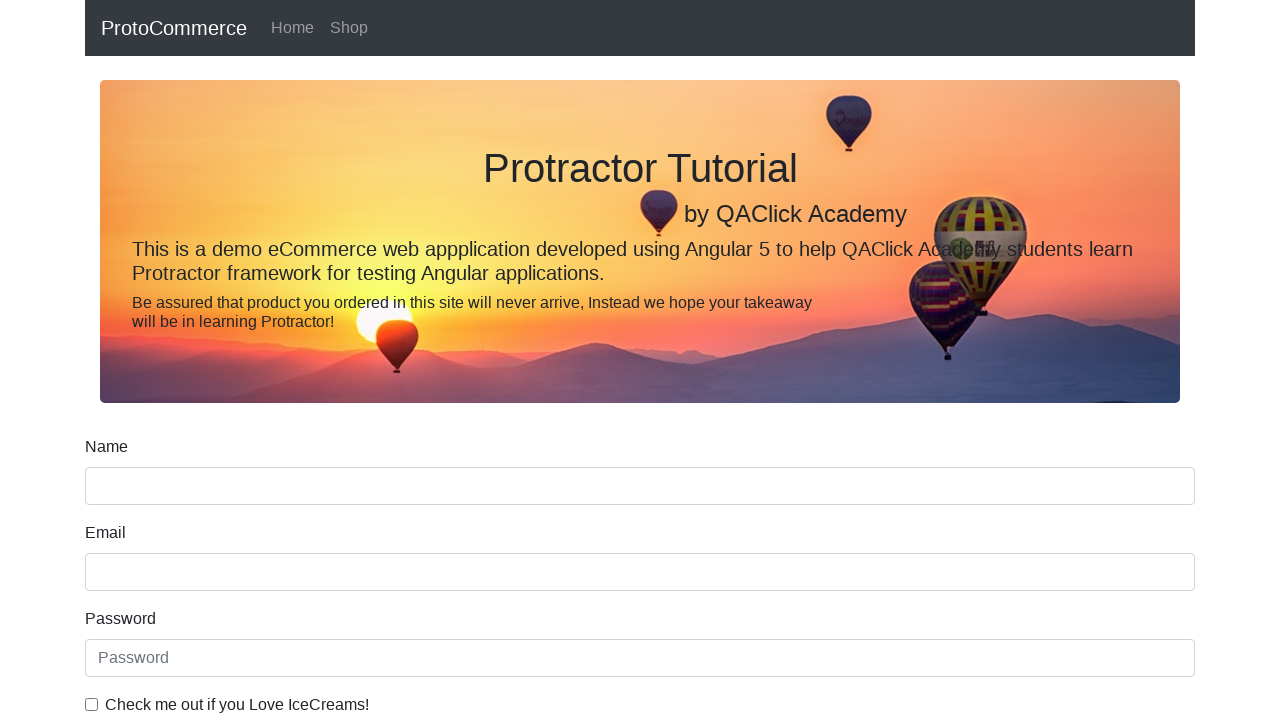

Filled email field with 'hello@gmail.com' on input[name='email']
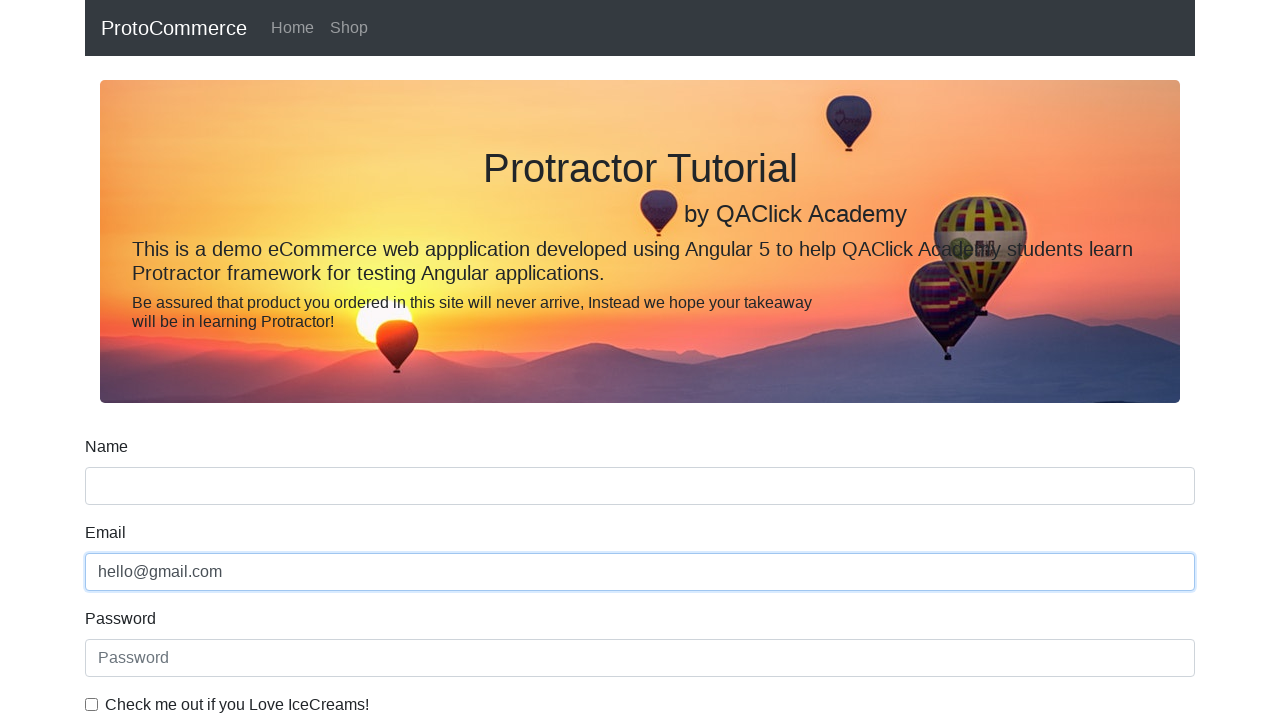

Filled password field with '123456' on #exampleInputPassword1
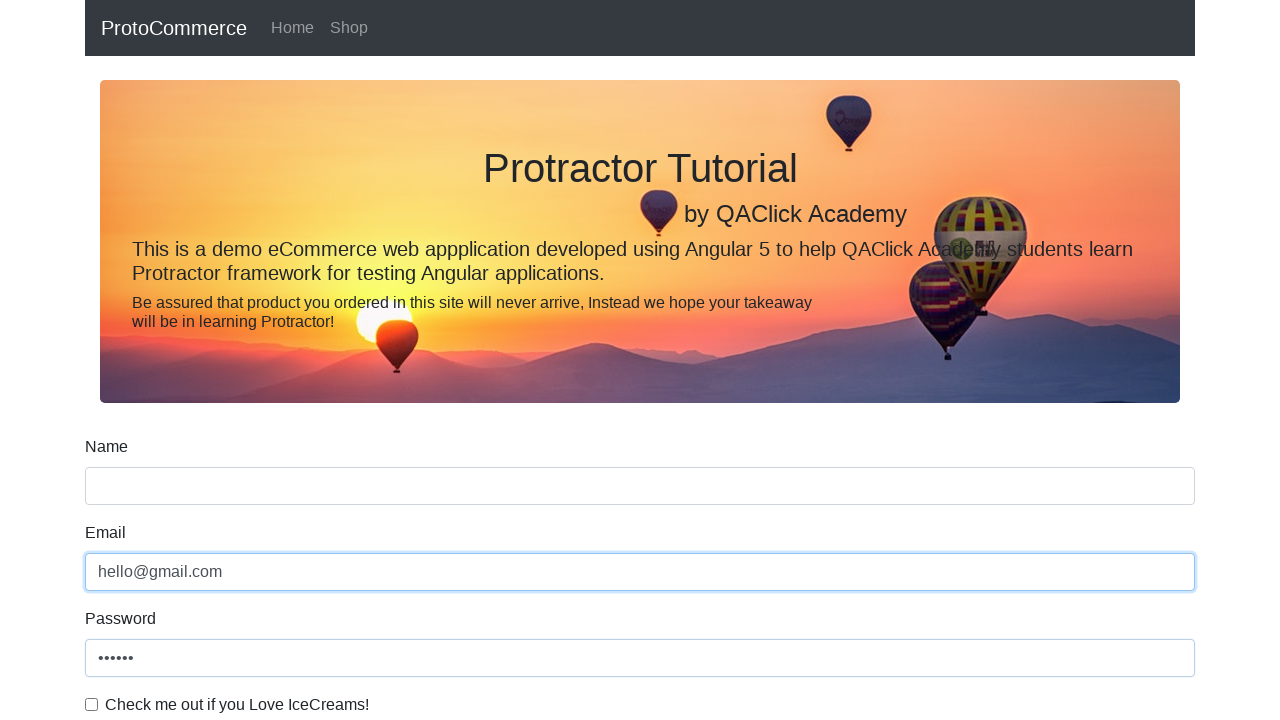

Clicked checkbox to enable two-way data binding at (92, 704) on #exampleCheck1
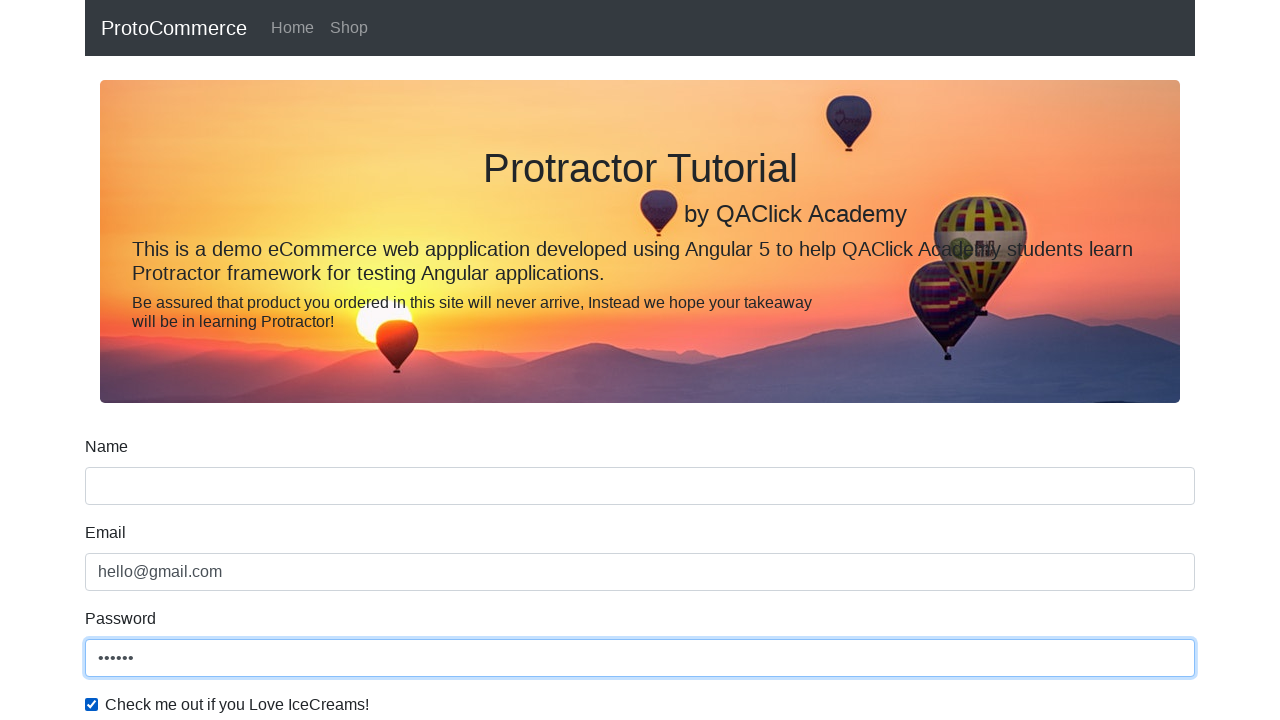

Filled name field with 'Rahul' on input[name='name']
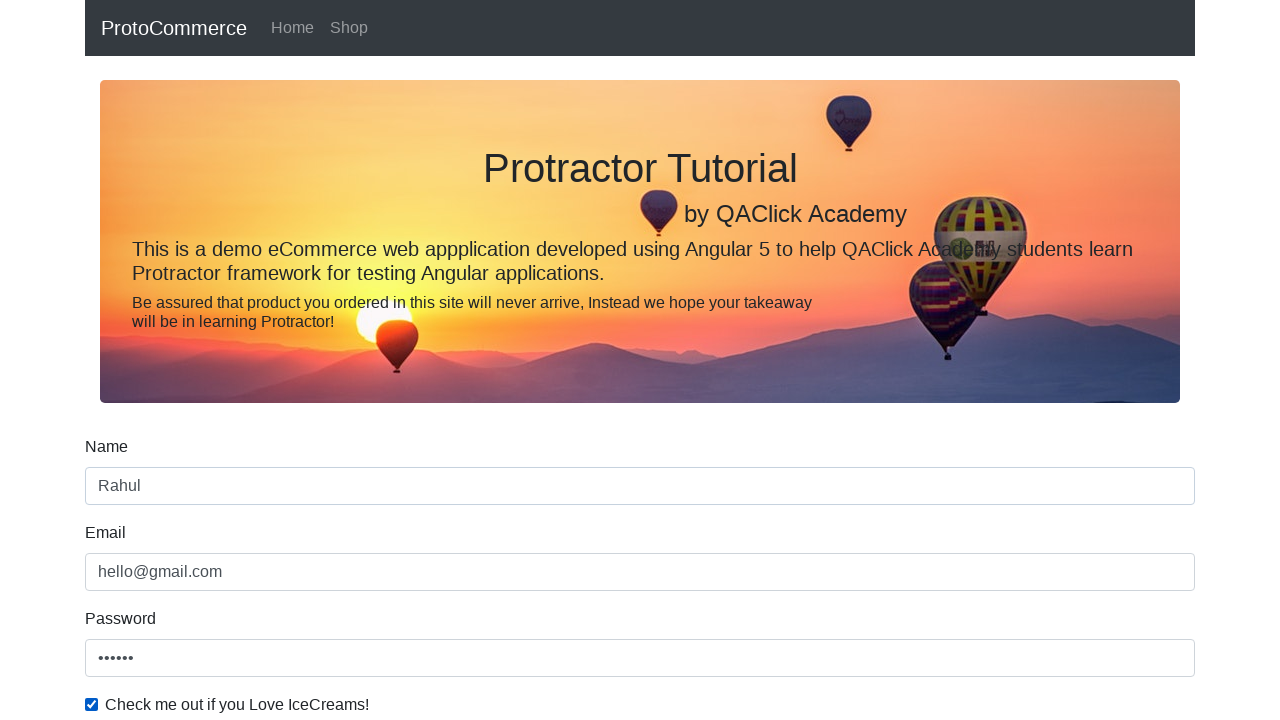

Selected radio button option at (238, 360) on #inlineRadio1
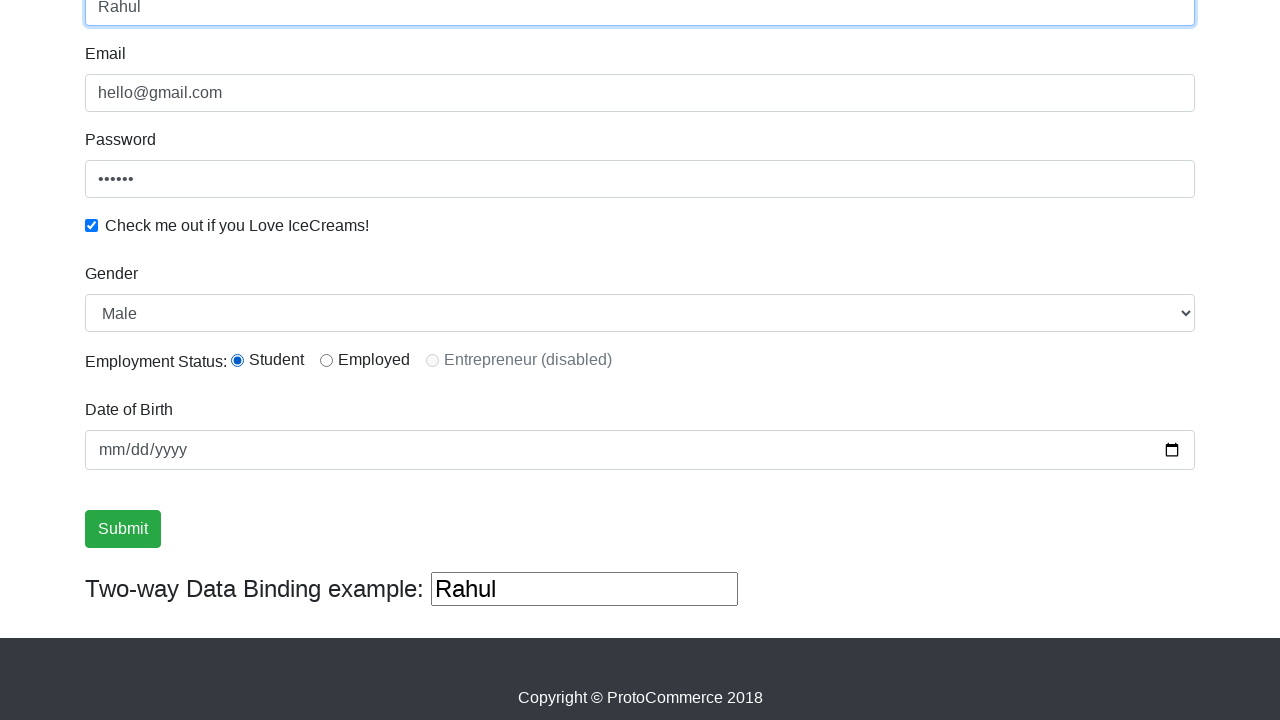

Selected 'Female' from dropdown on #exampleFormControlSelect1
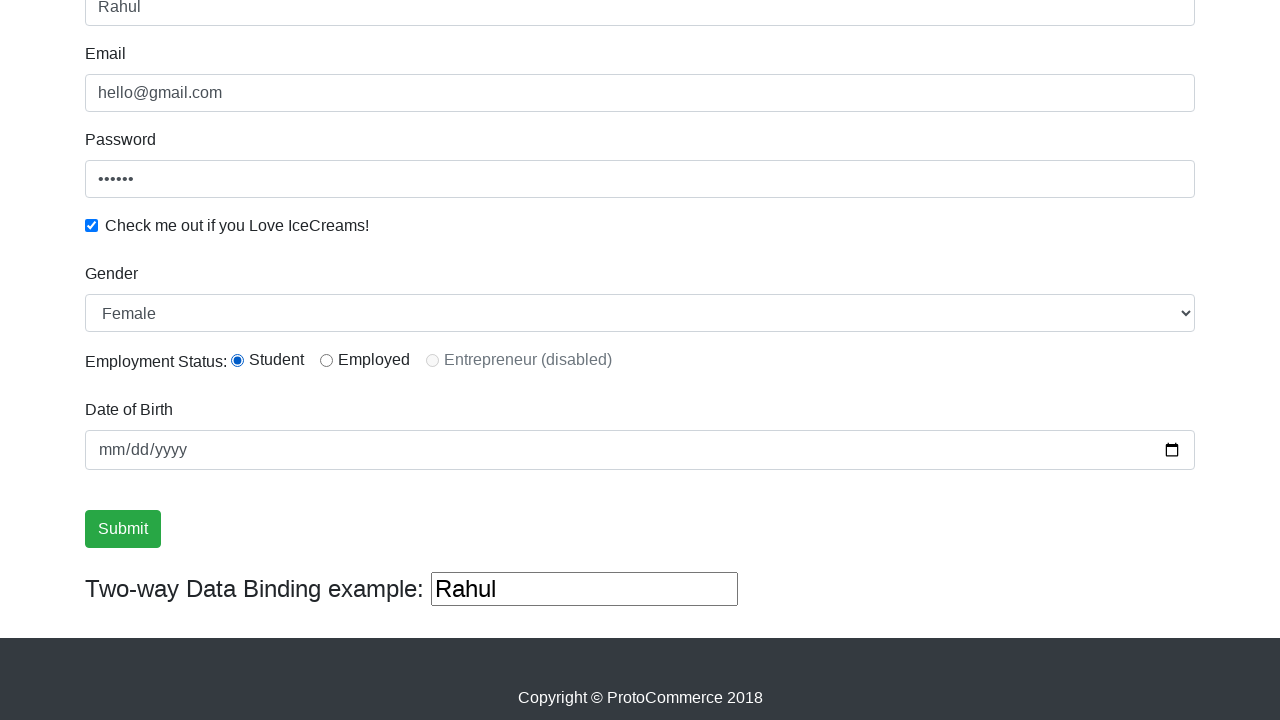

Selected 'Male' (index 0) from dropdown on #exampleFormControlSelect1
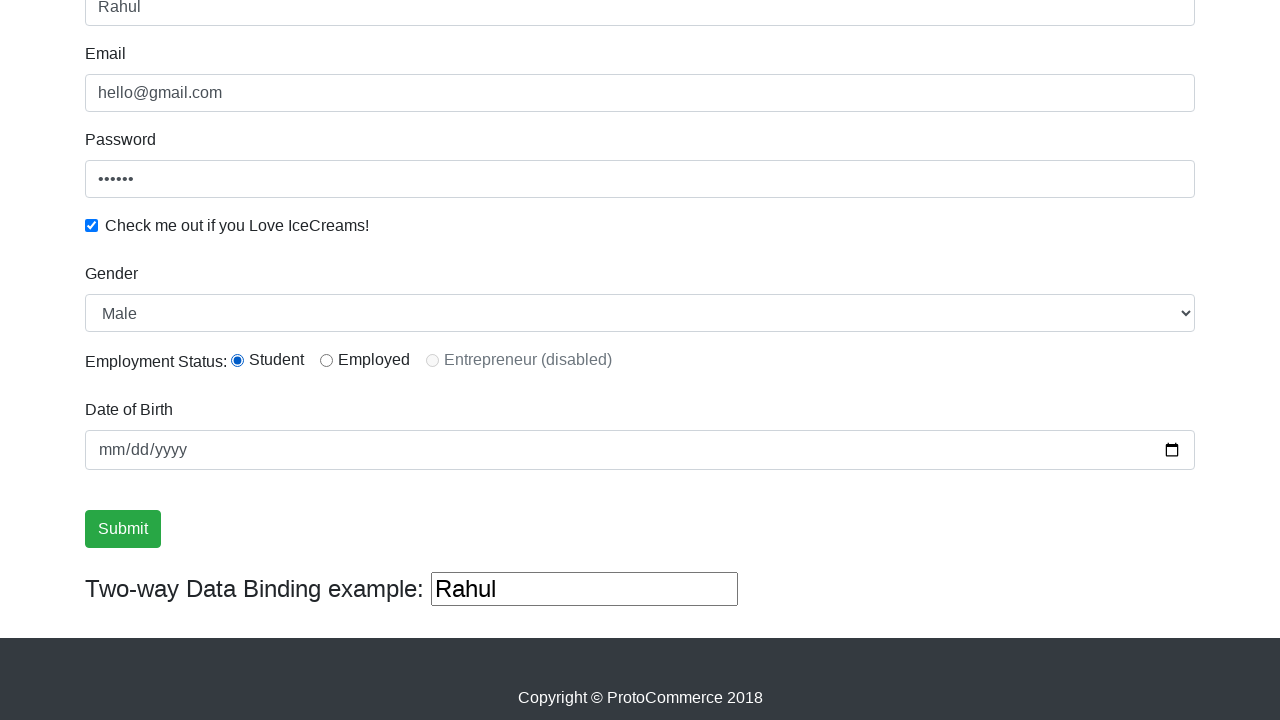

Clicked submit button to submit the form at (123, 529) on input[type='submit']
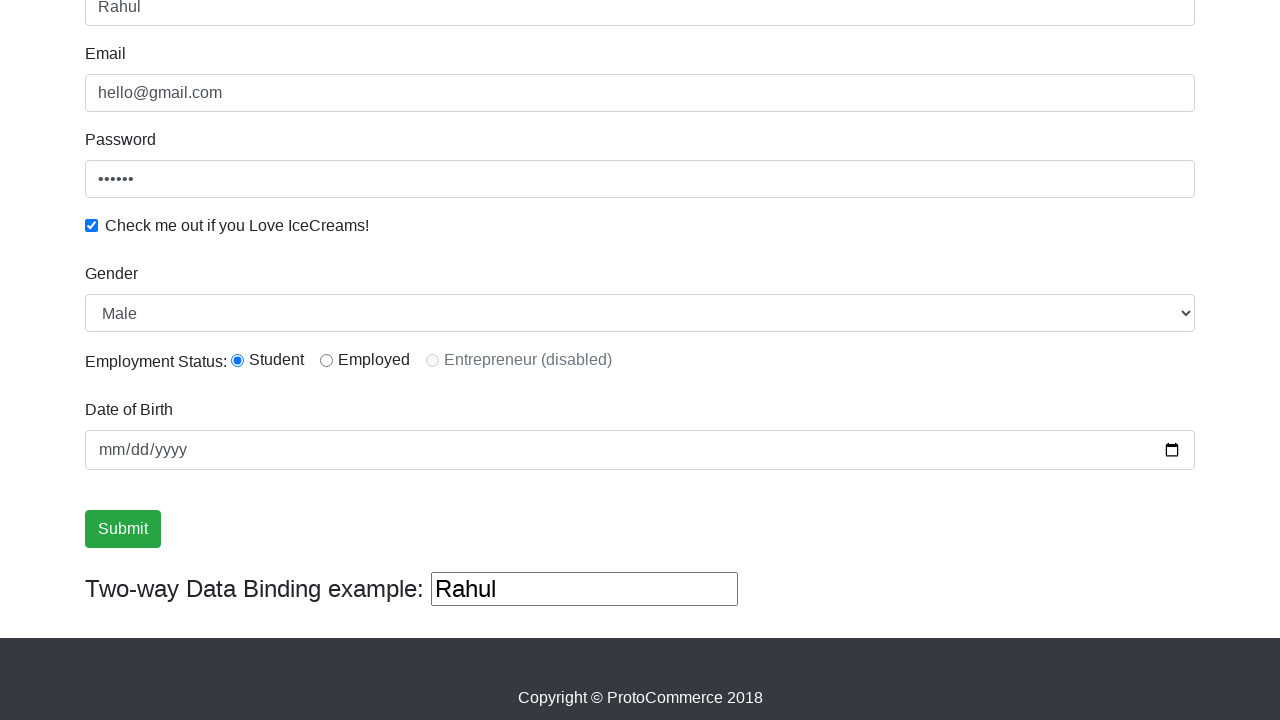

Success message element appeared on page
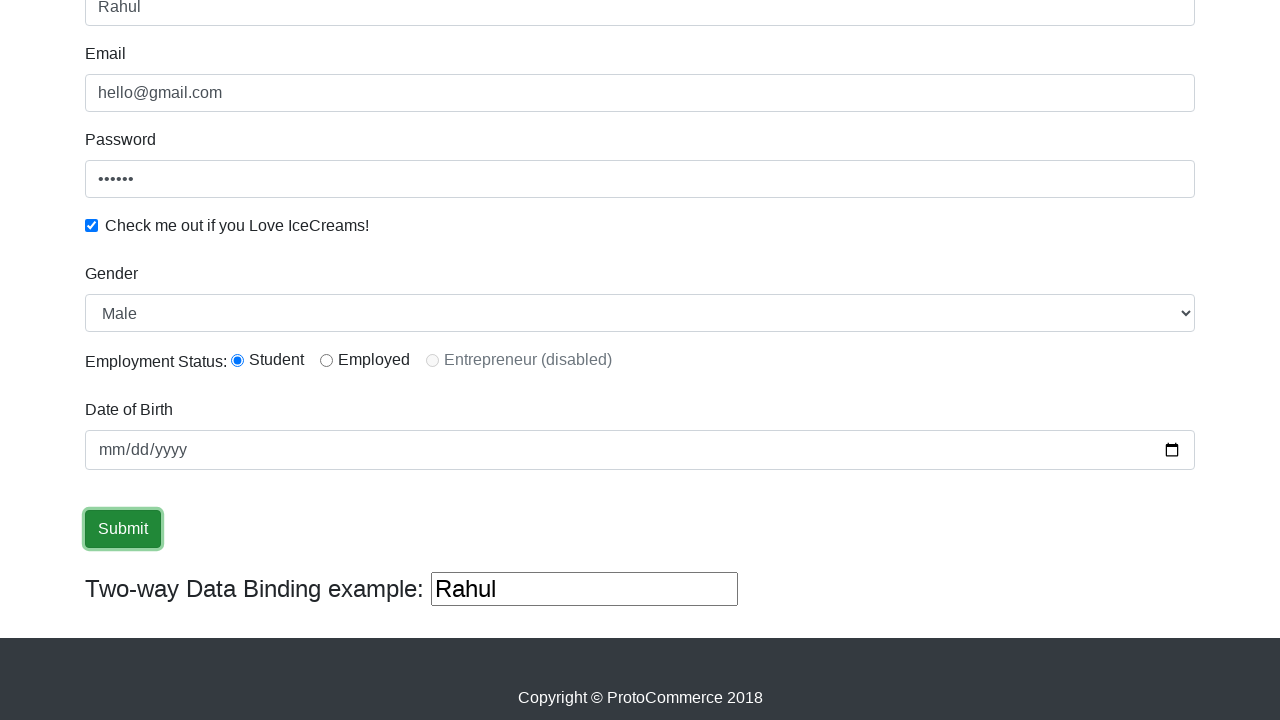

Retrieved success message text: '
                    ×
                    Success! The Form has been submitted successfully!.
                  '
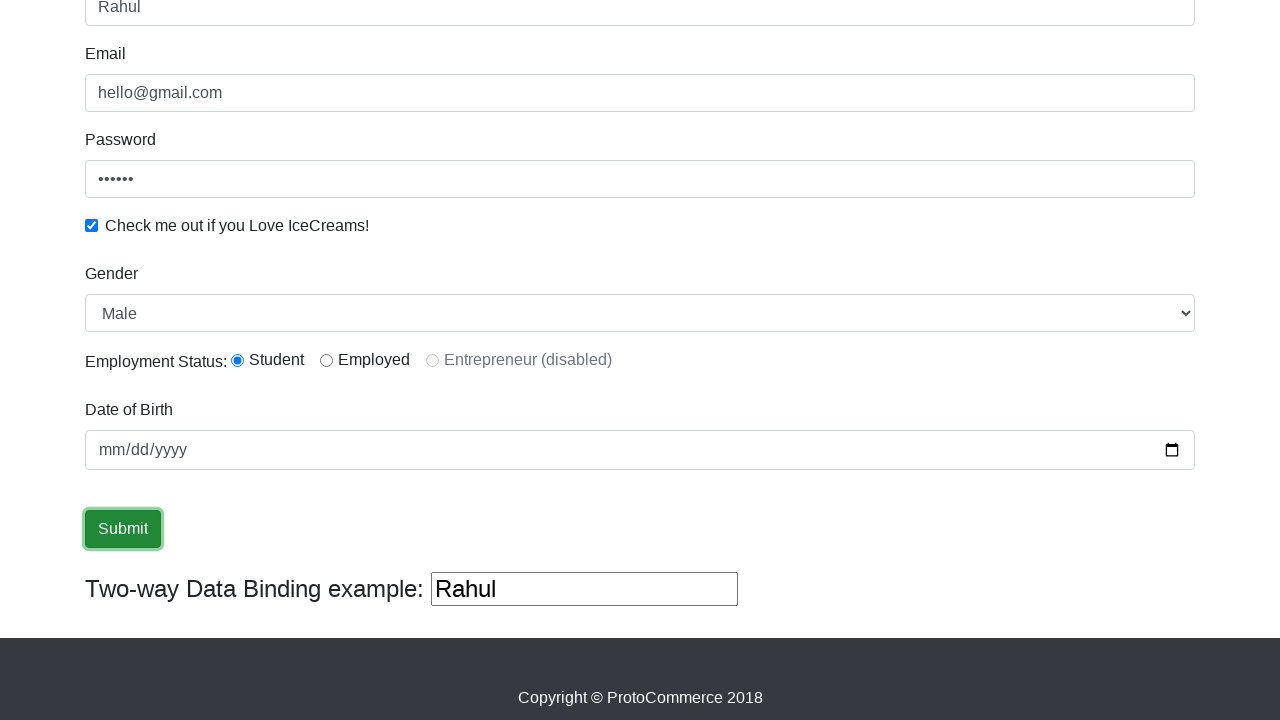

Verified 'Success' text is present in the message
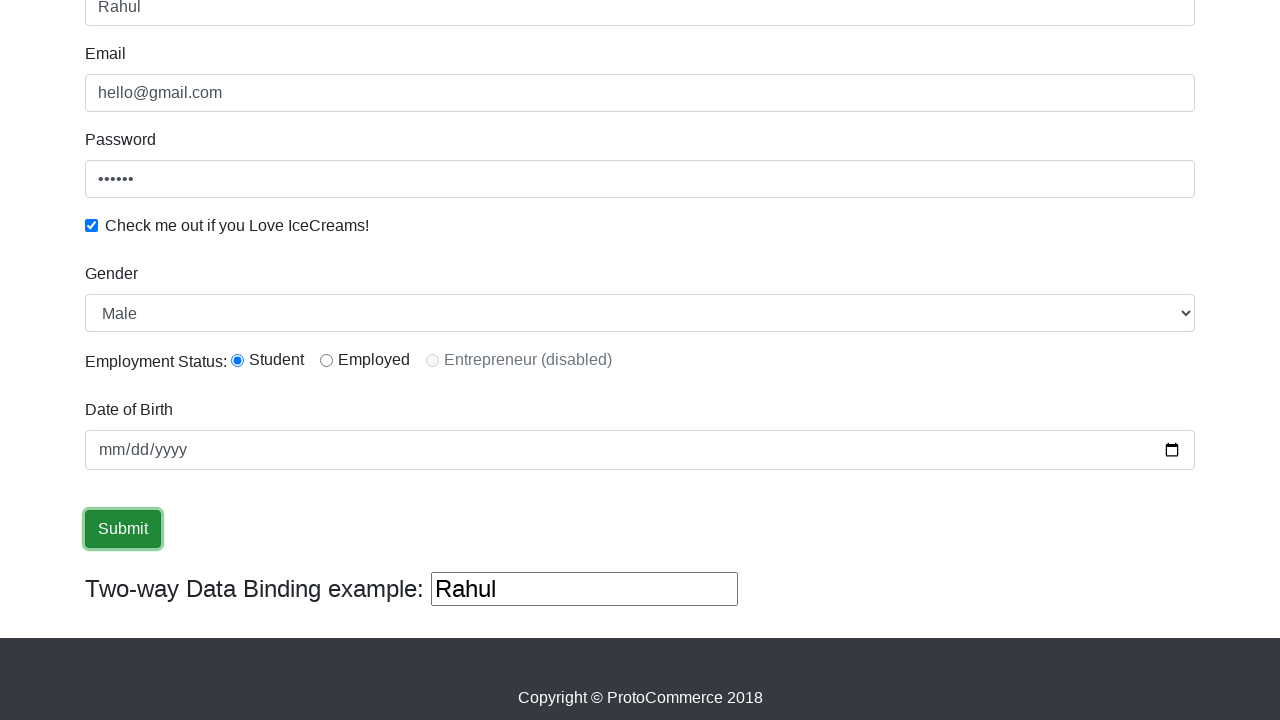

Filled third text input with 'helloagain' on (//input[@type='text'])[3]
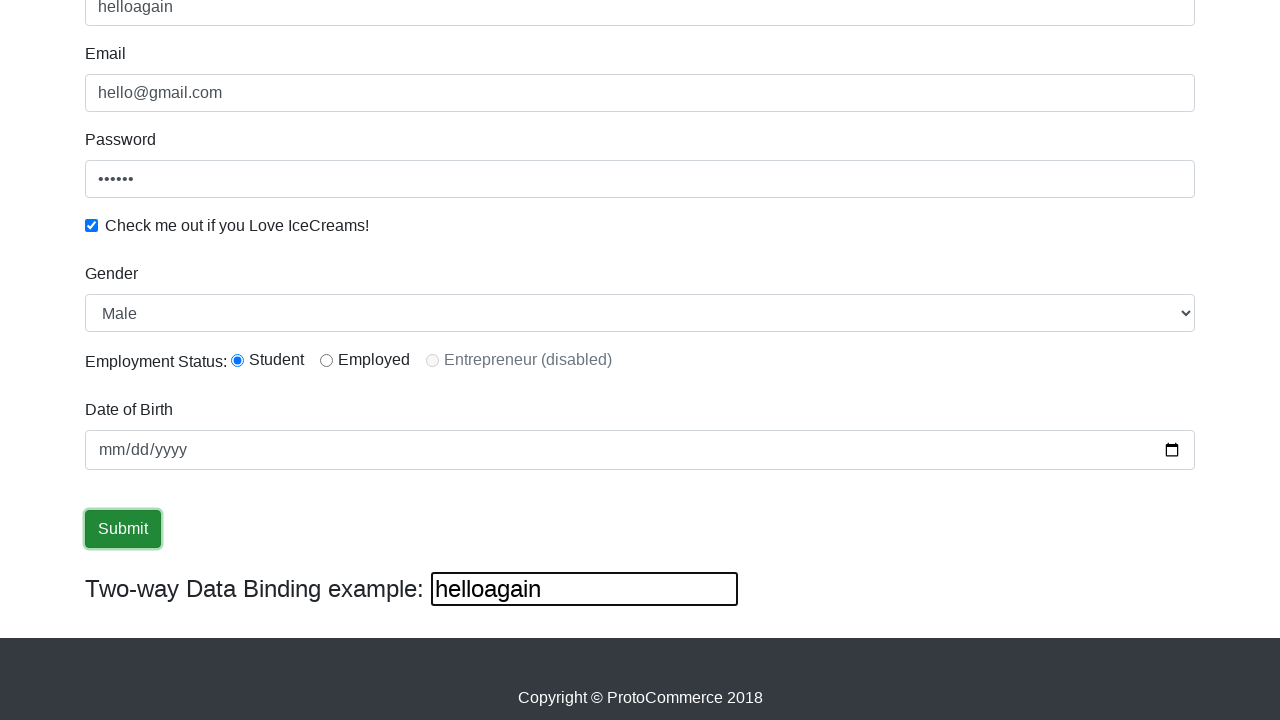

Cleared the third text input field on (//input[@type='text'])[3]
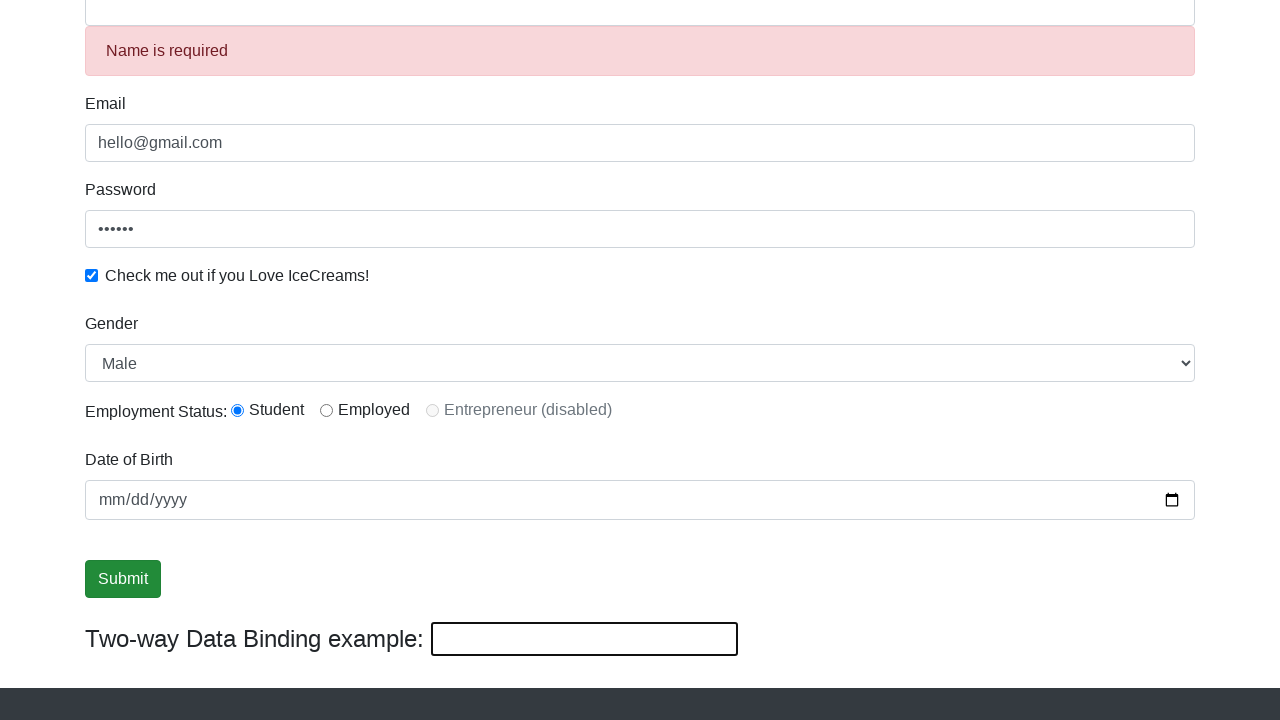

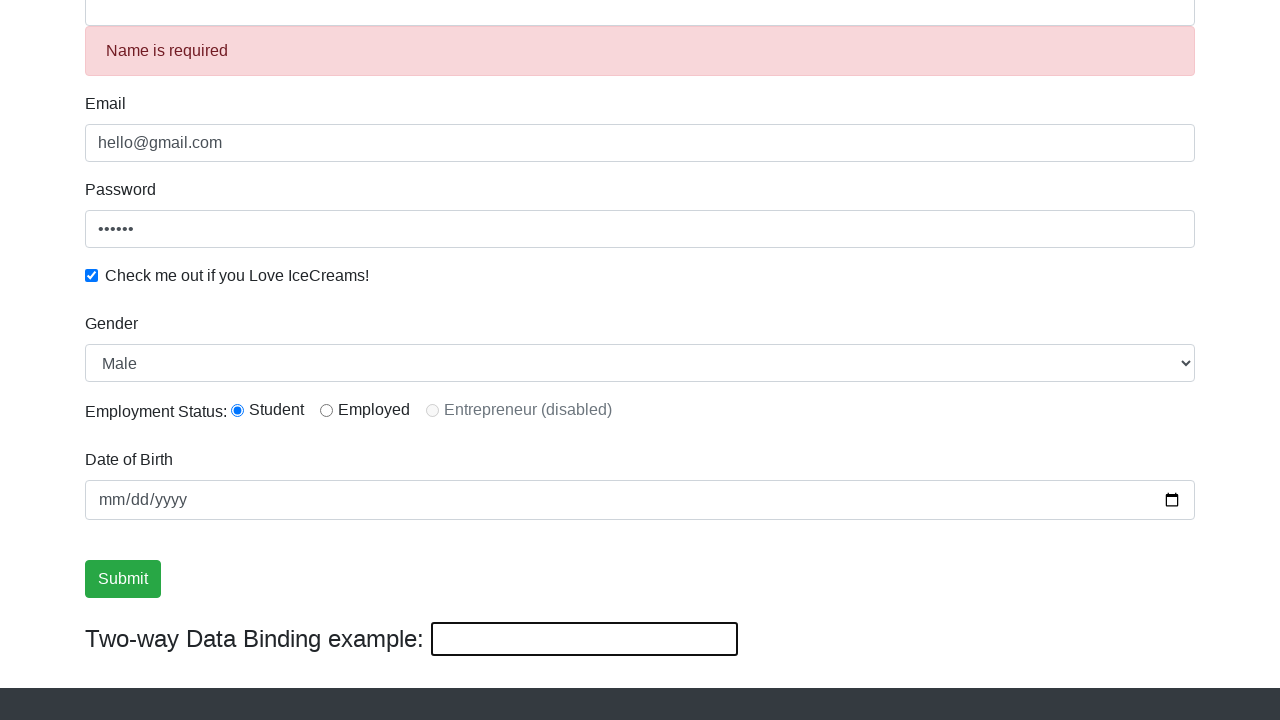